Tests checkbox functionality by clicking the BMW checkbox on a practice page

Starting URL: https://www.letskodeit.com/practice

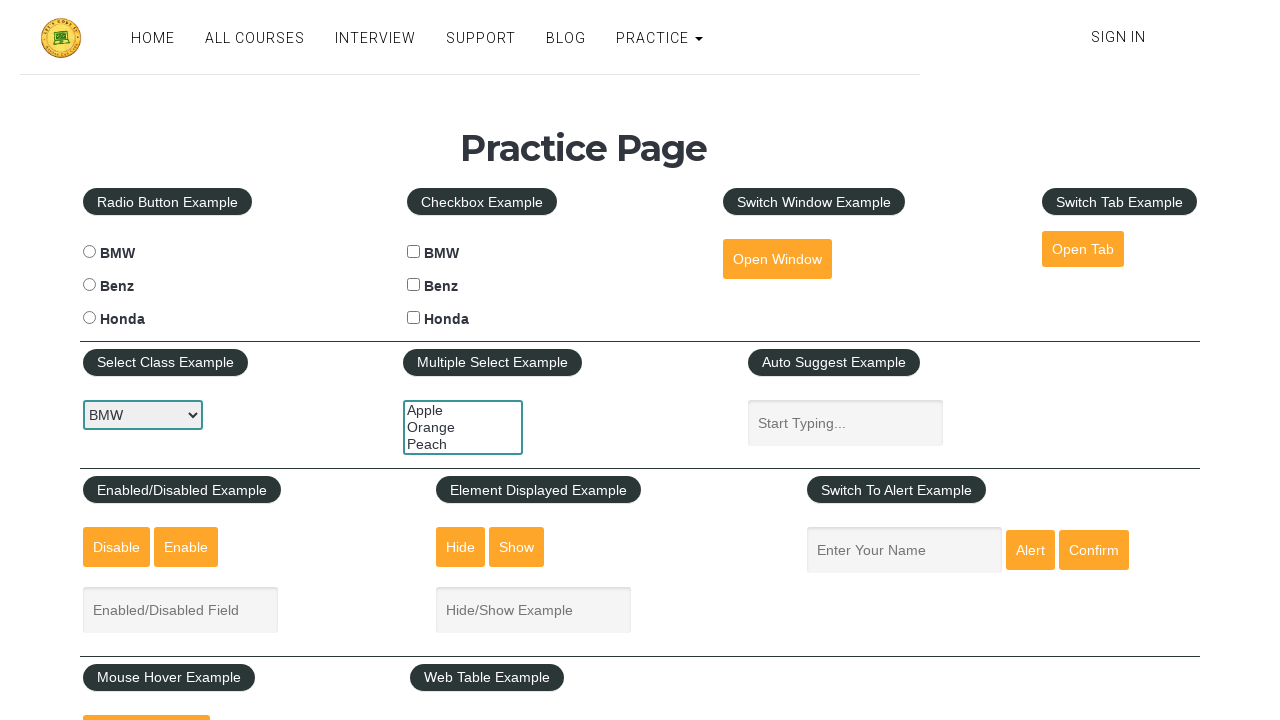

Clicked BMW checkbox at (414, 252) on #bmwcheck
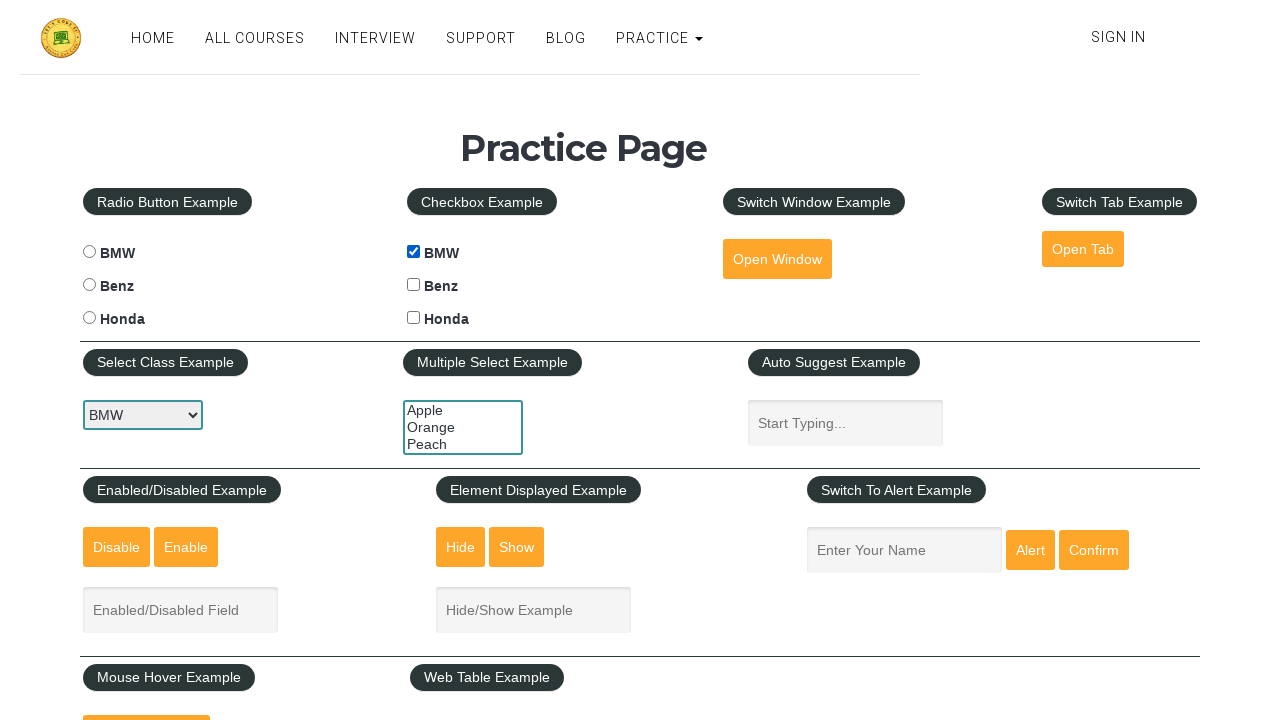

Verified BMW checkbox is checked
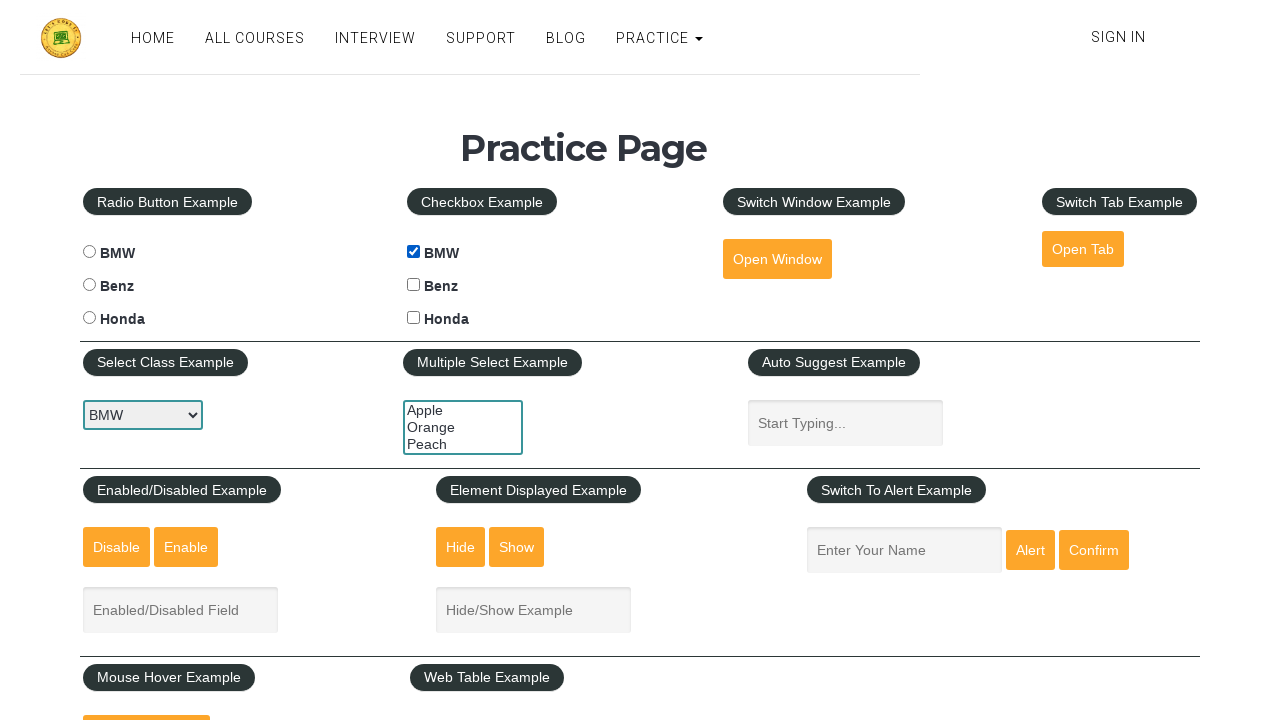

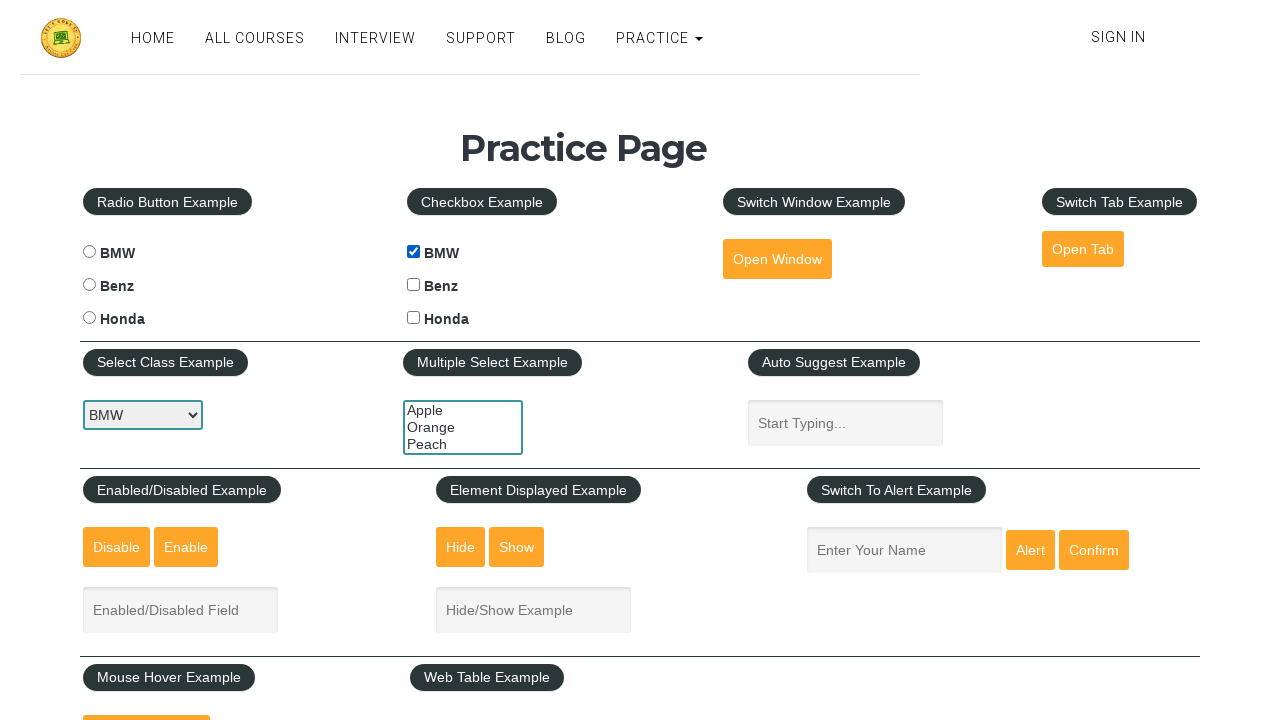